Tests login form validation by clicking the login button without entering any credentials, verifying the "Username is required" error message appears

Starting URL: https://www.saucedemo.com/

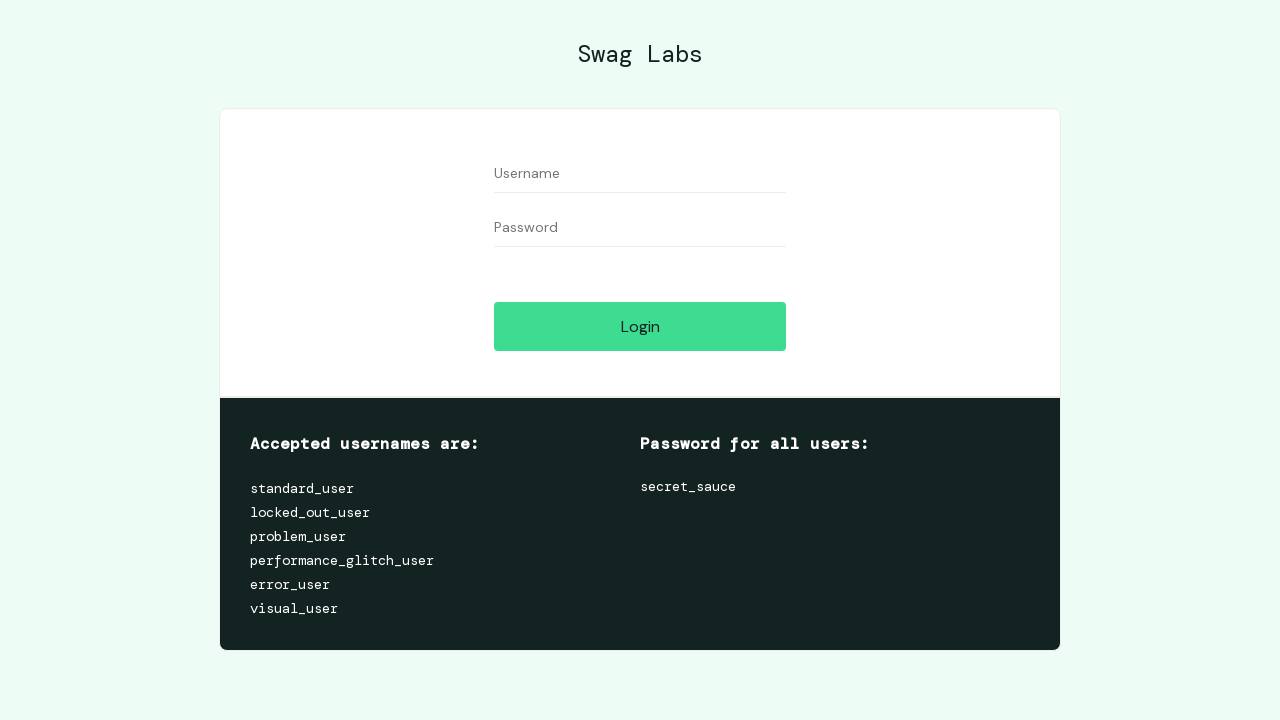

Navigated to Sauce Demo login page
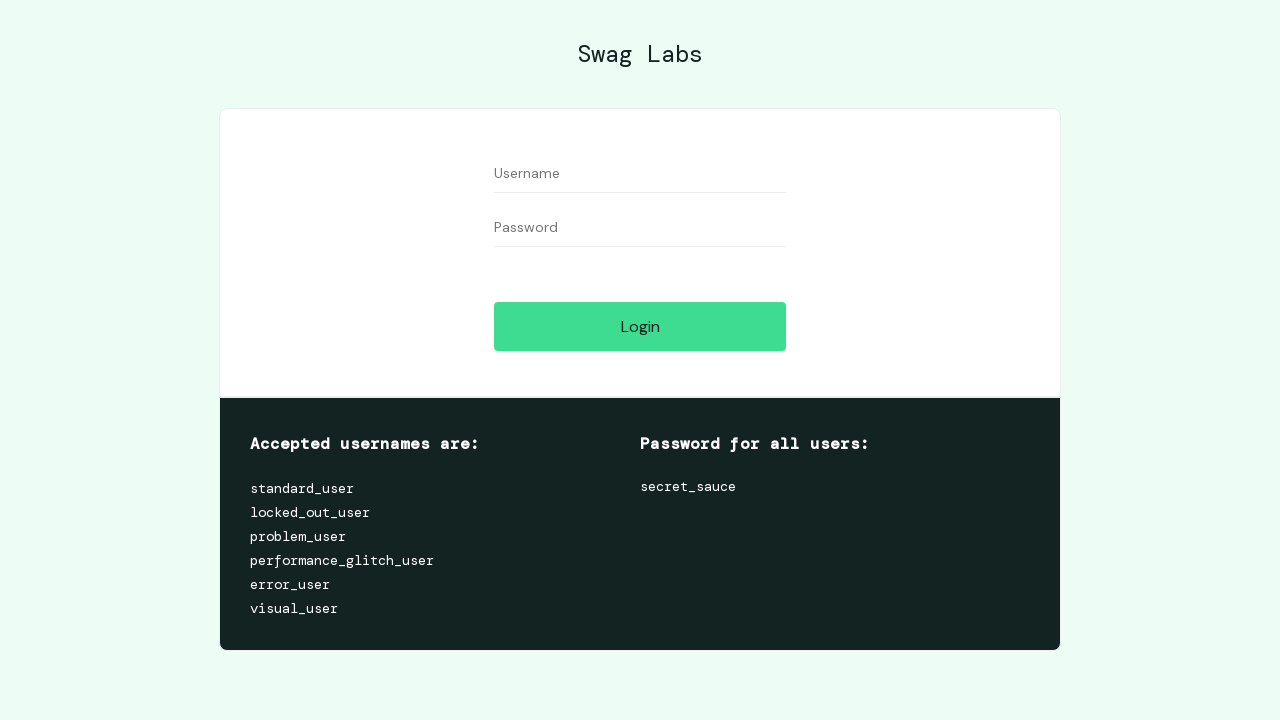

Clicked login button without entering credentials at (640, 326) on #login-button
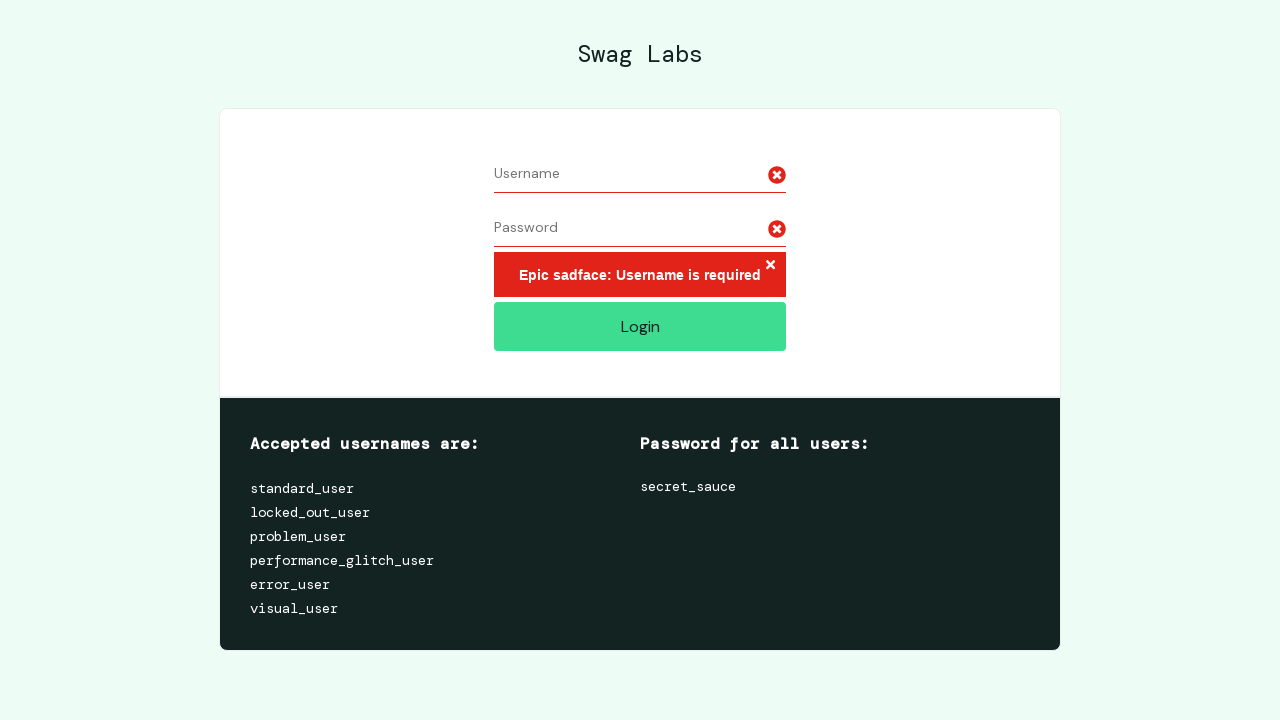

Error message appeared and became visible
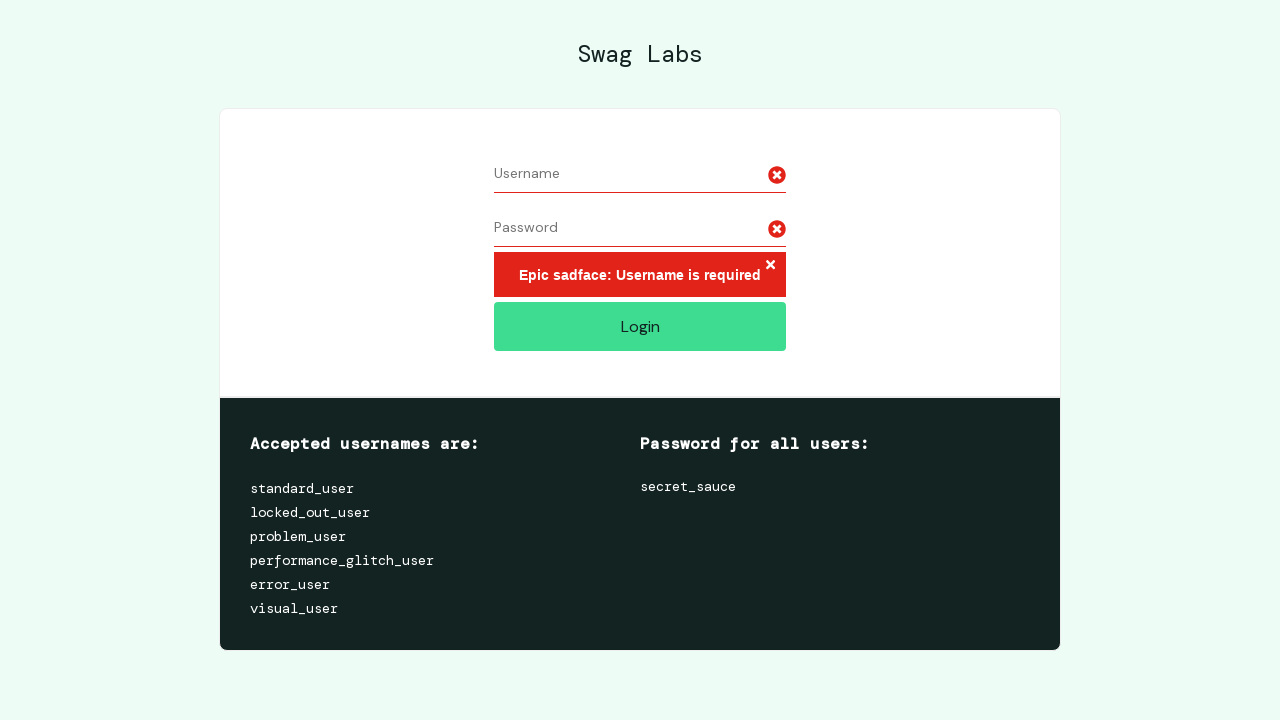

Verified error message displays 'Epic sadface: Username is required'
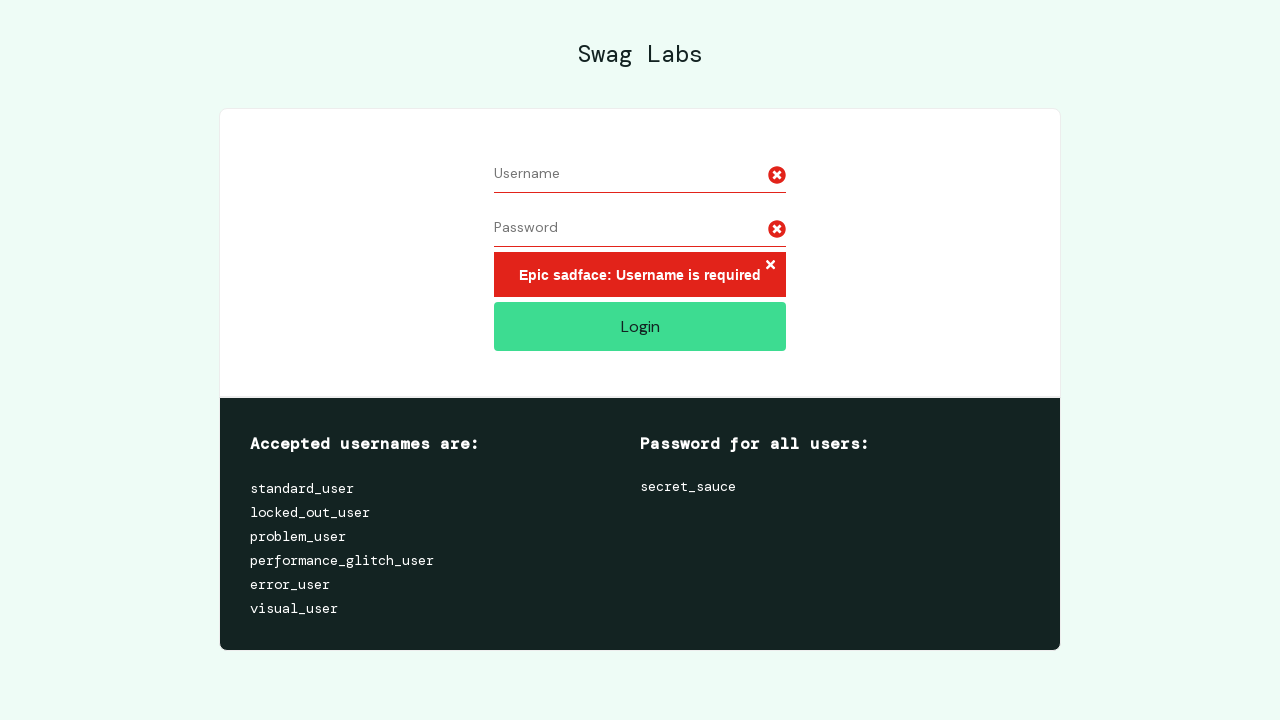

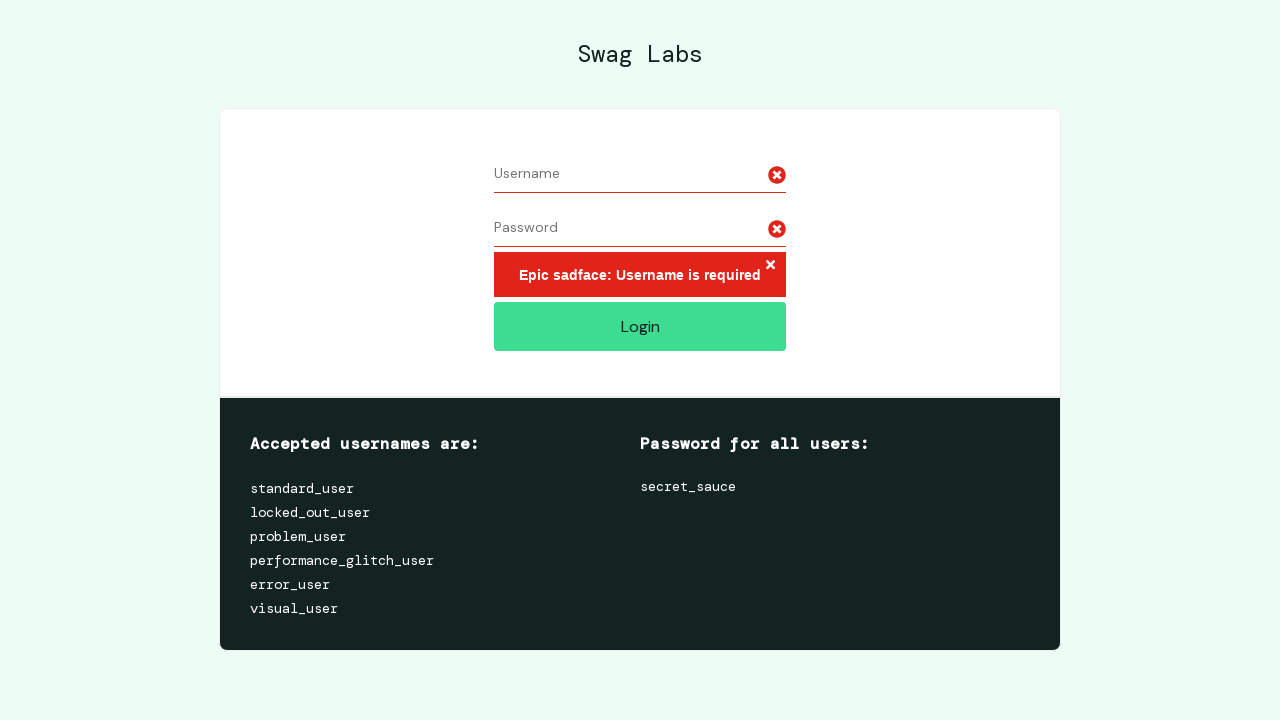